Navigates to the Time and Date world clock page and verifies that the world clock table with city information is loaded and accessible.

Starting URL: https://www.timeanddate.com/worldclock/

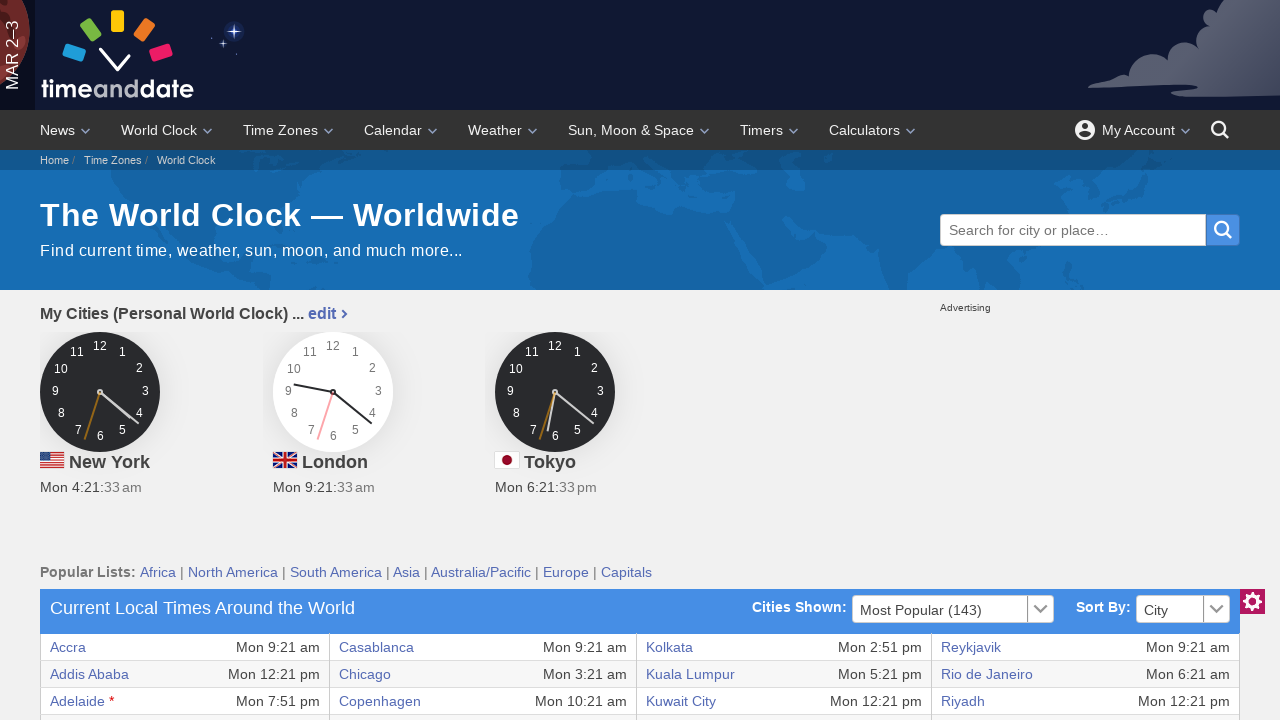

Navigated to Time and Date world clock page
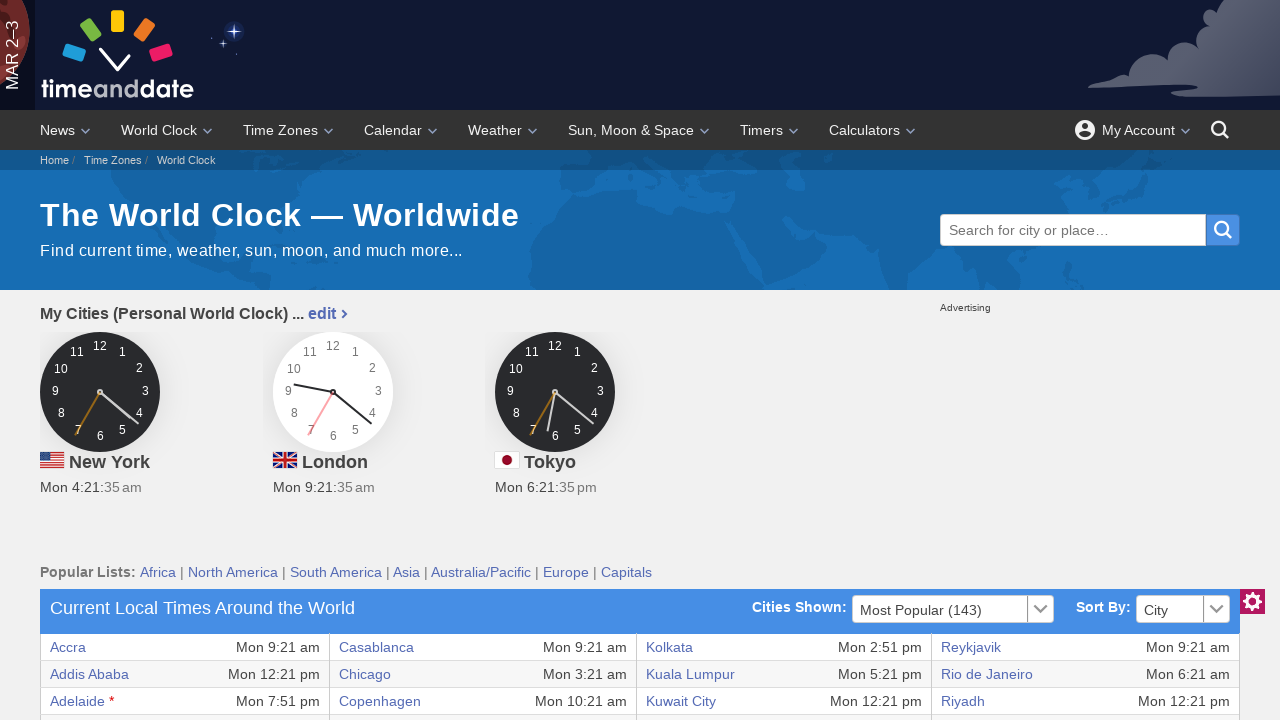

World clock table became visible
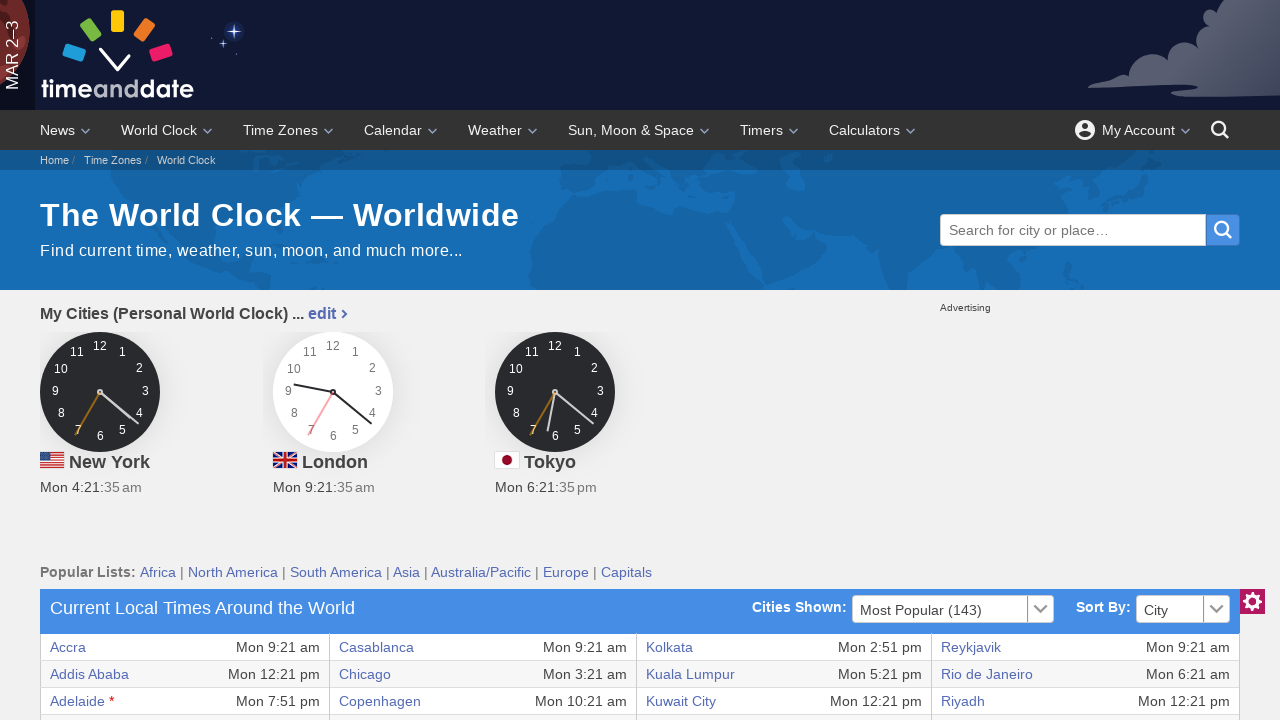

Verified world clock table with city information is loaded and accessible
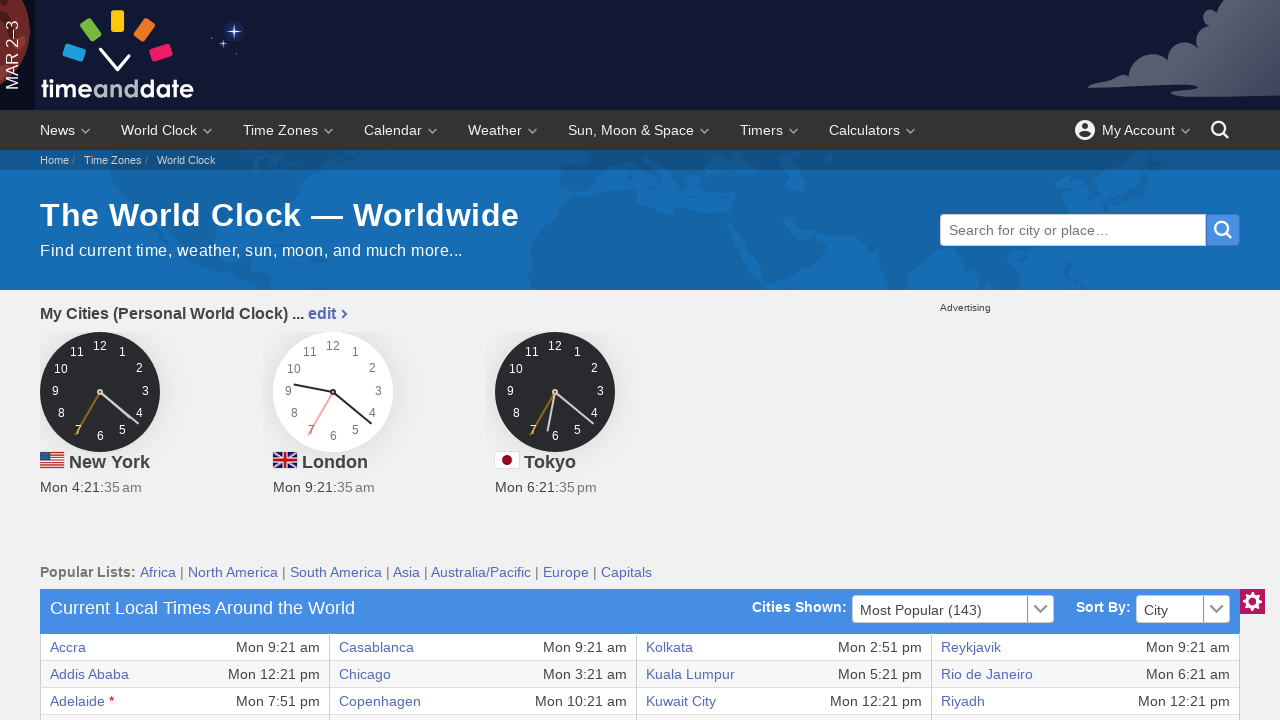

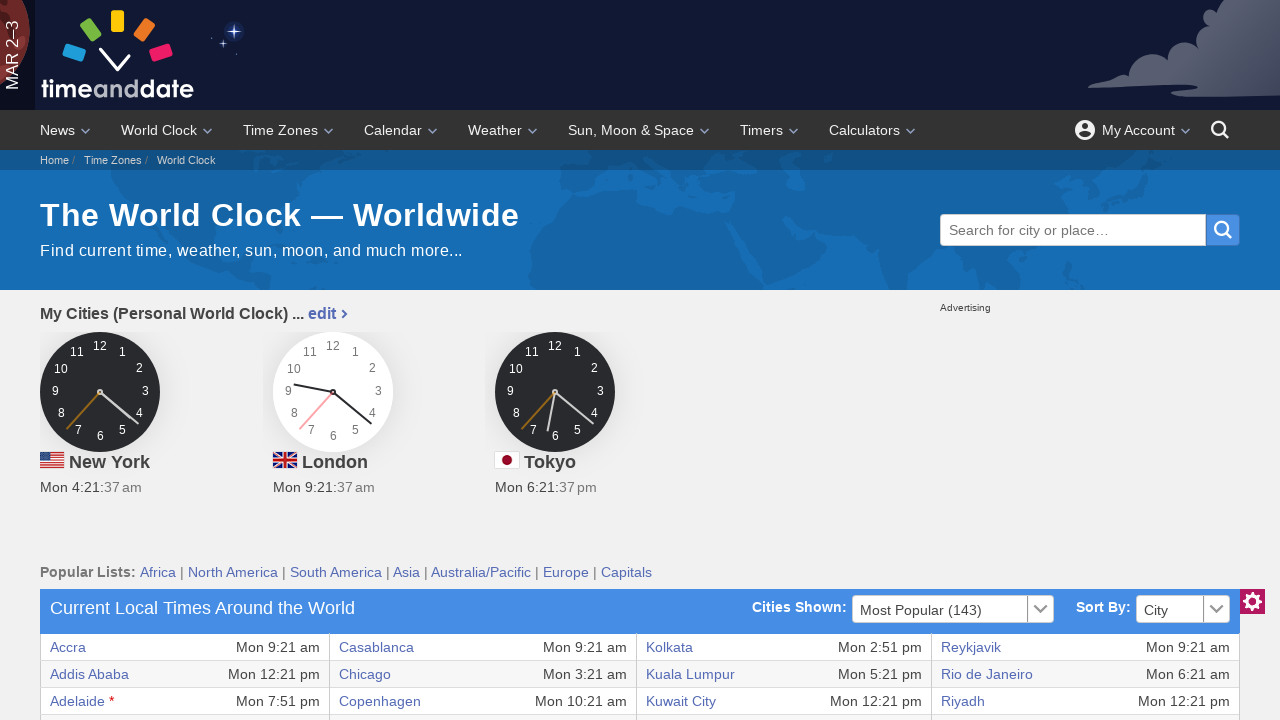